Tests the search/filter functionality on an offers page by entering "Rice" in the search field and verifying the filtered results display correctly.

Starting URL: https://rahulshettyacademy.com/seleniumPractise/#/offers

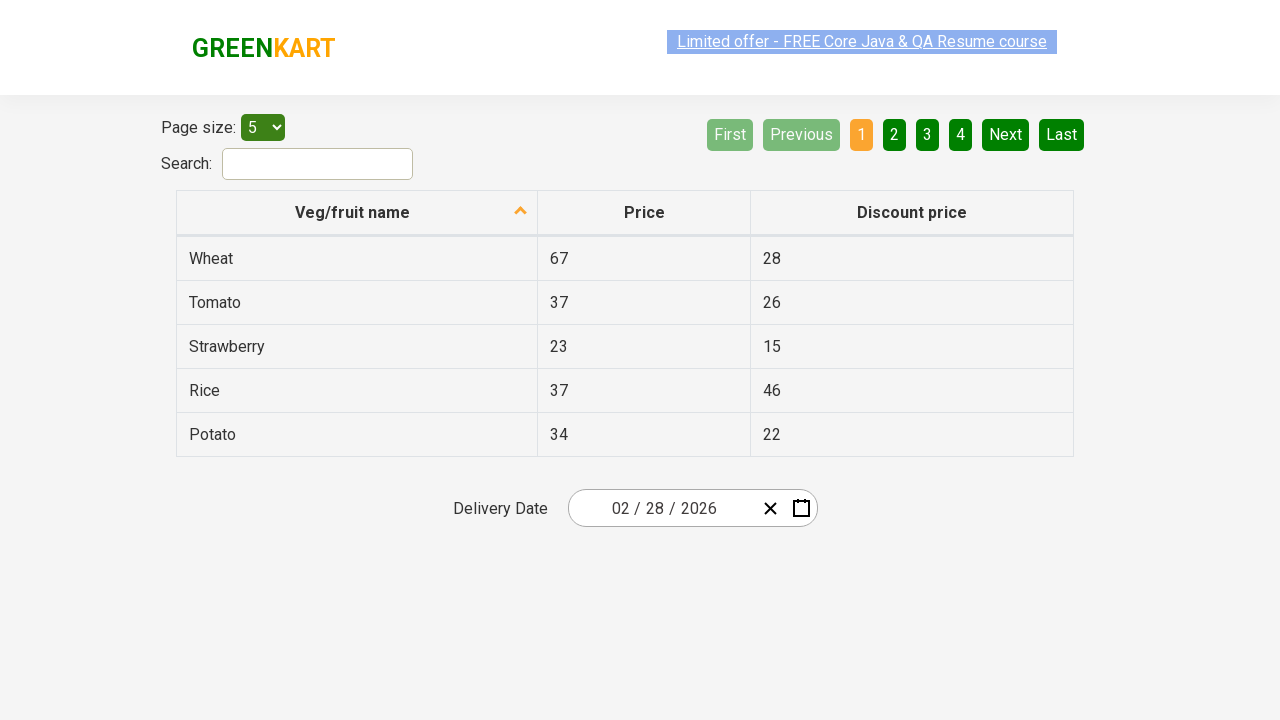

Filled search field with 'Rice' on #search-field
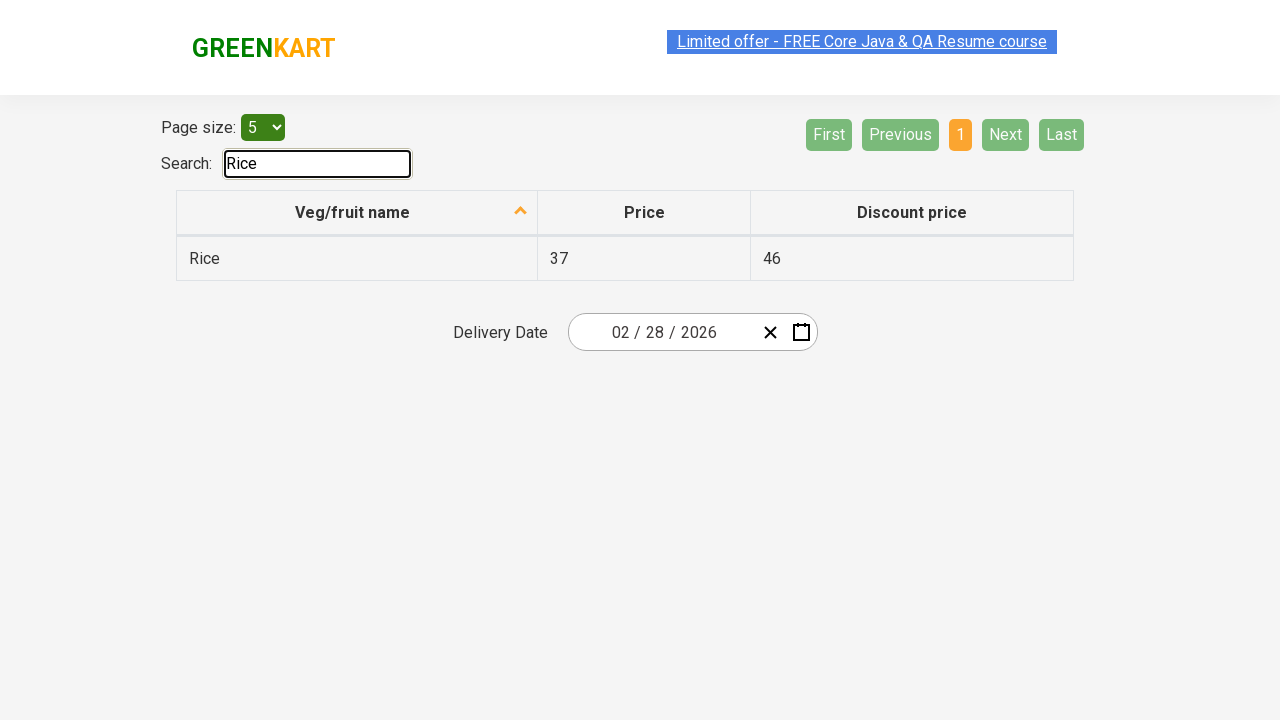

Waited for table to update with filtered results
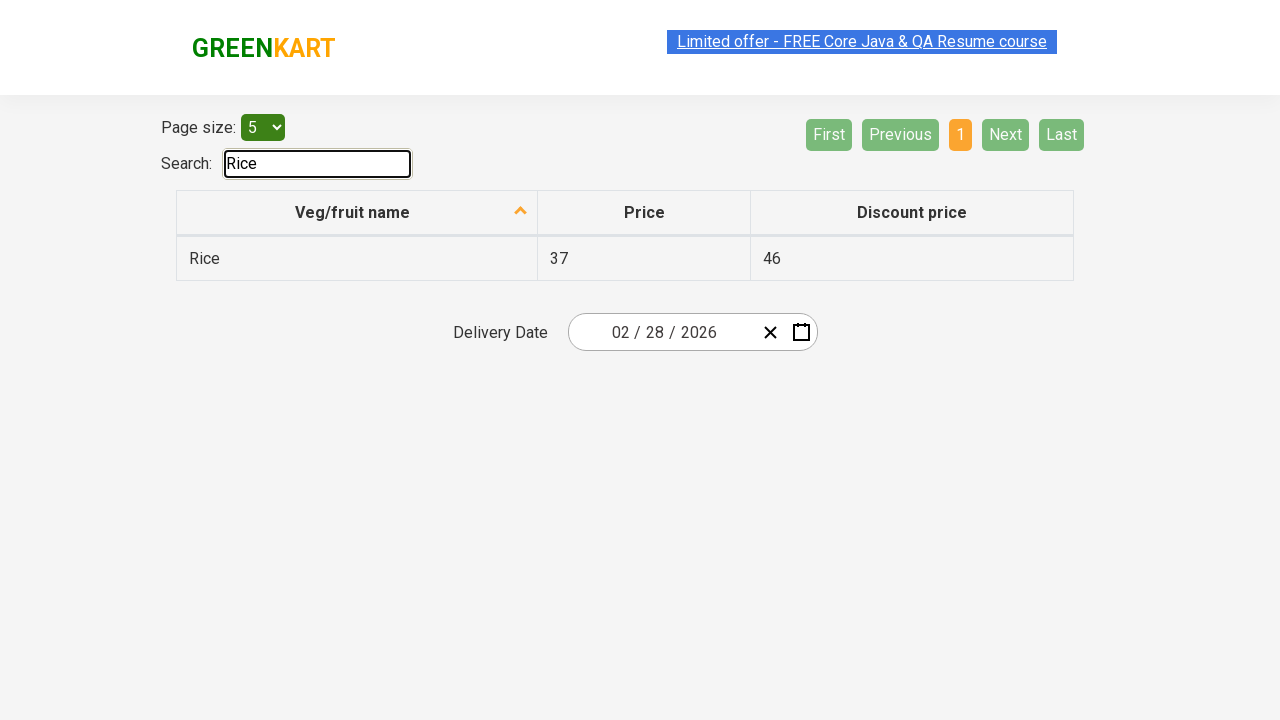

Verified filtered results contain 'Rice' in table rows
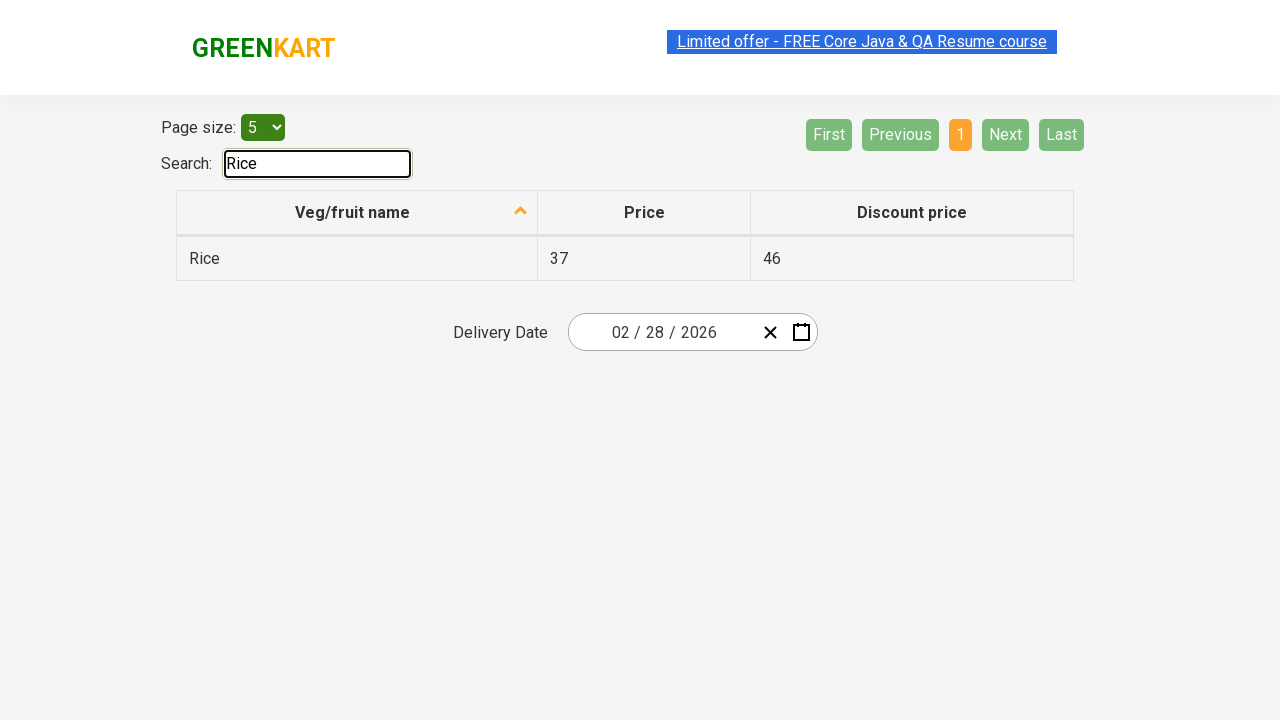

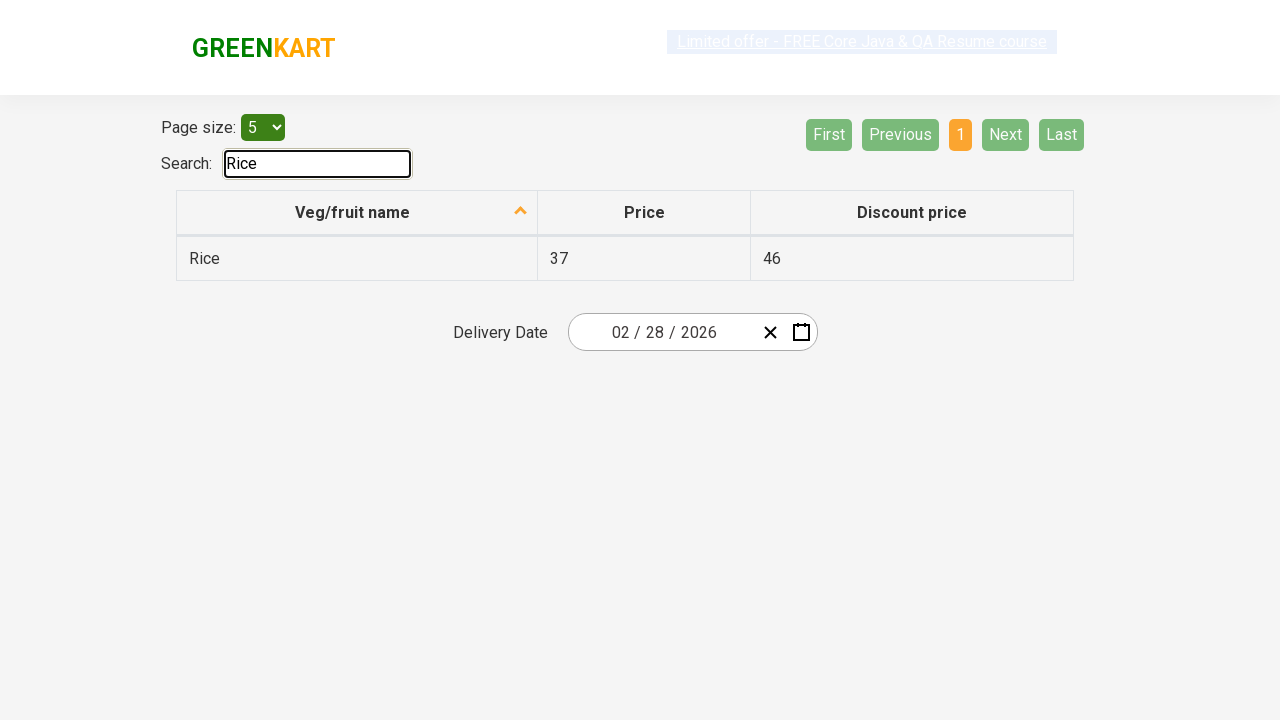